Tests navigation through SpiceJet website by hovering over About Us menu and clicking Fleet link to open it in a new window

Starting URL: http://spicejet.com/

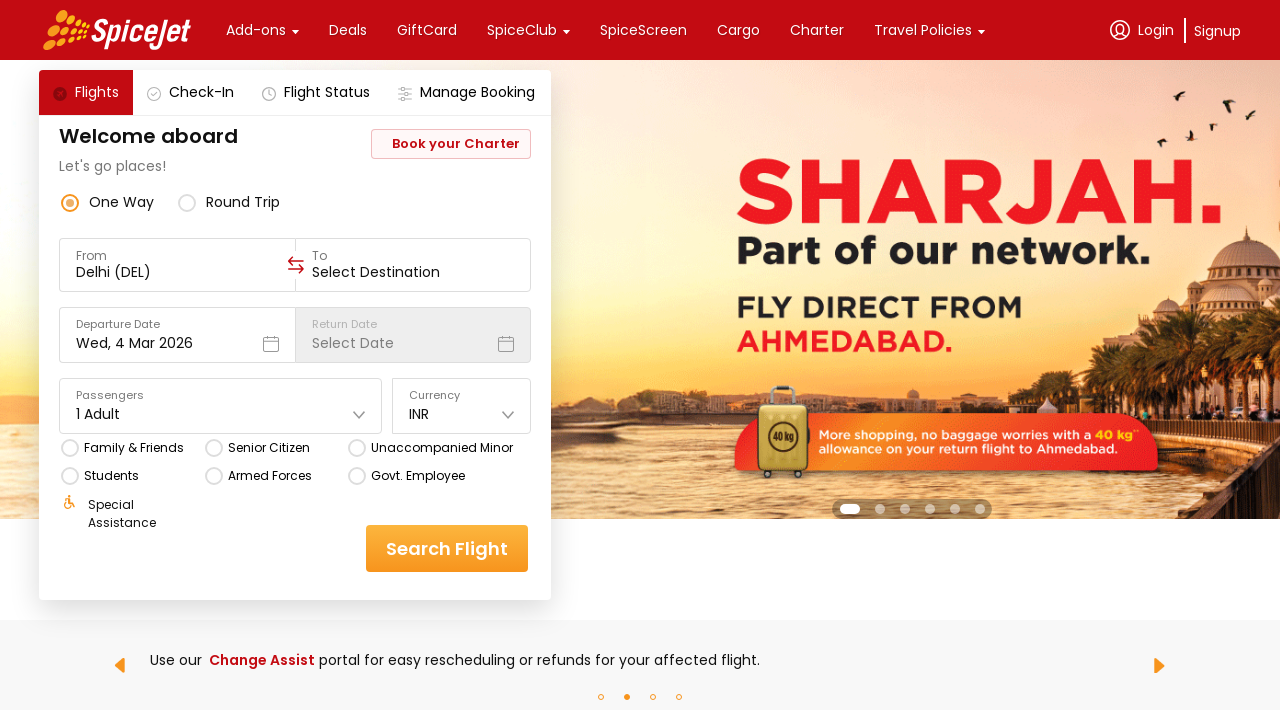

Hovered over 'About Us' menu item at (147, 360) on text='About Us'
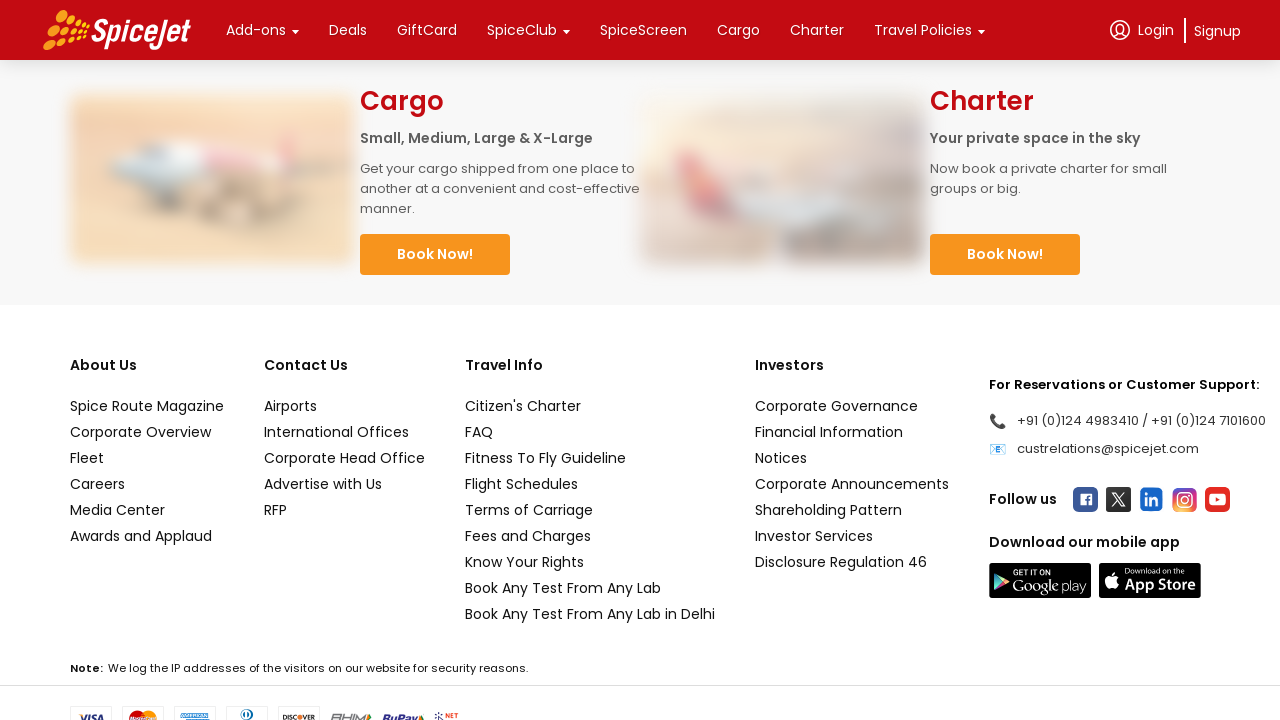

Clicked 'Fleet' link from About Us menu at (147, 458) on text='Fleet'
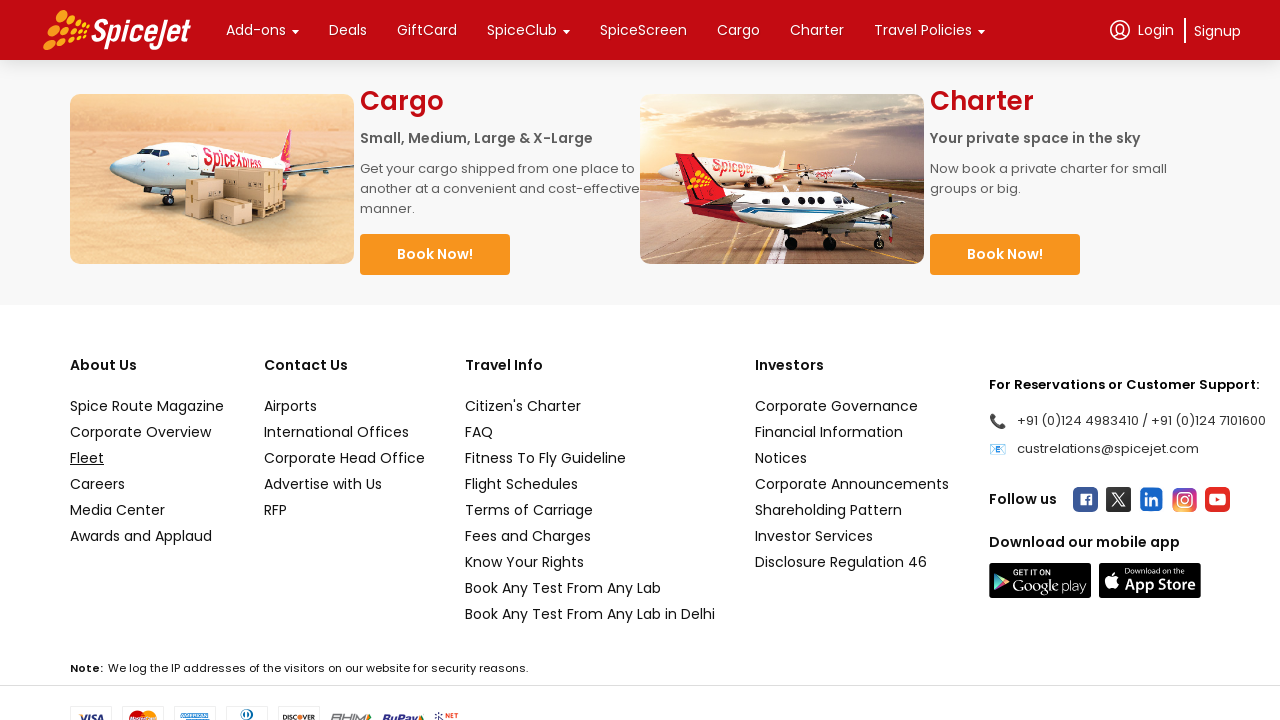

Fleet link opened in new window/tab
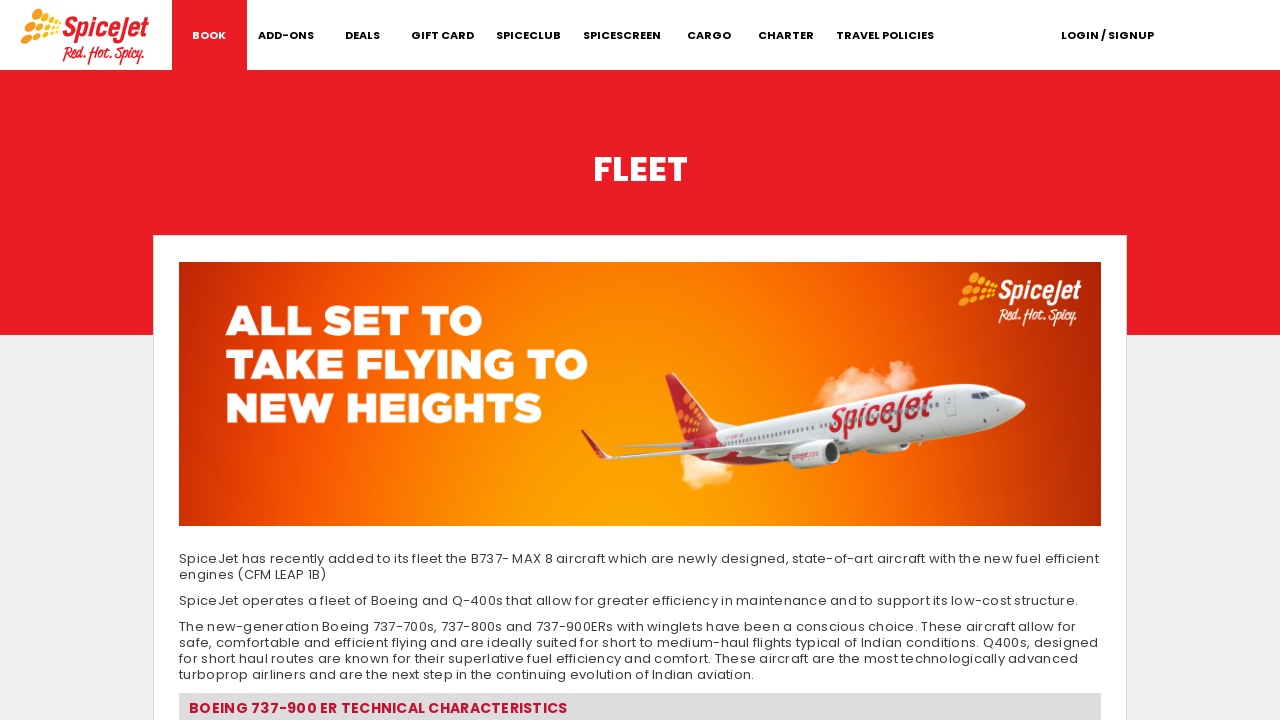

Verified 'Fleet' in new page title
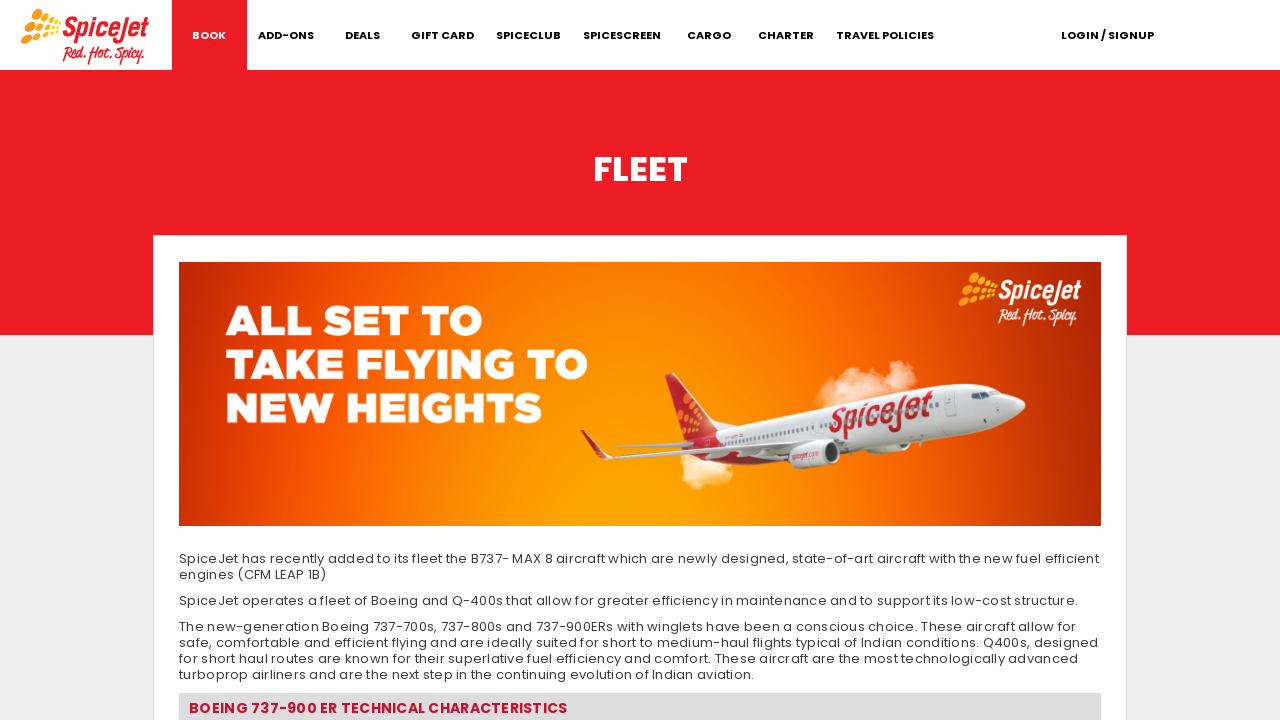

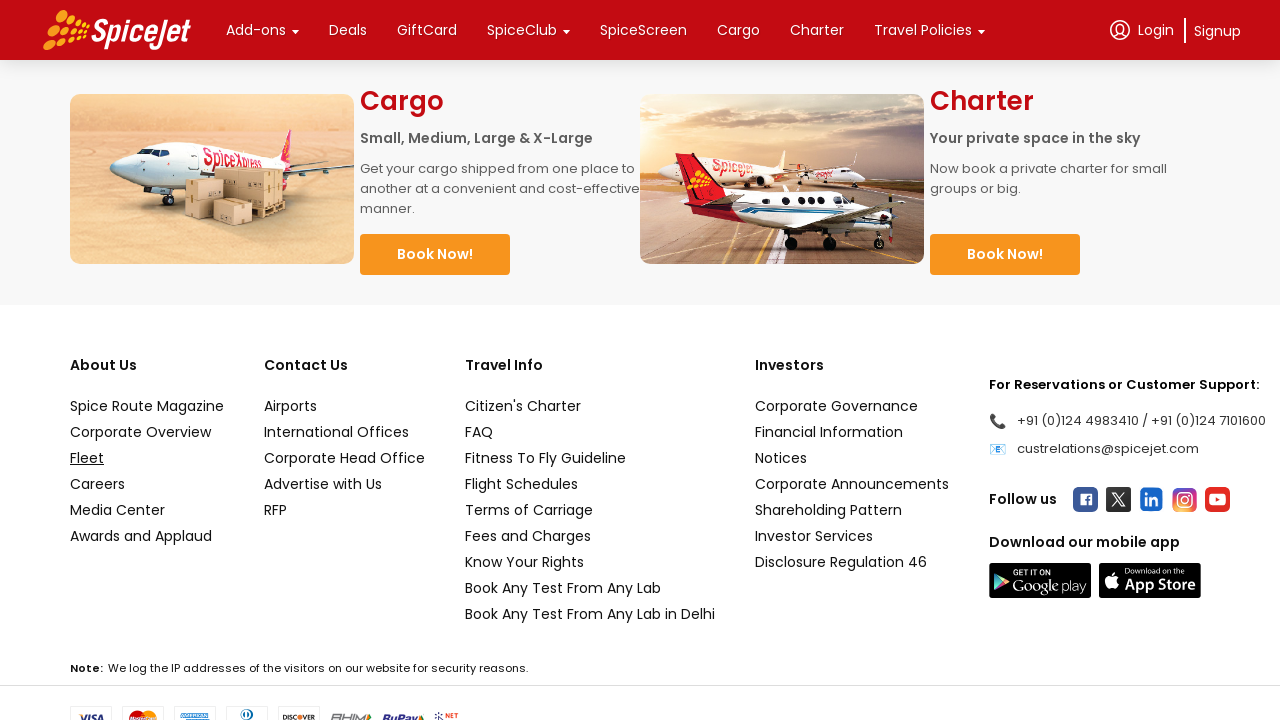